Navigates to Mars news page, verifies news content loads, then visits JPL Space page and clicks to view the full featured image.

Starting URL: https://data-class-mars.s3.amazonaws.com/Mars/index.html

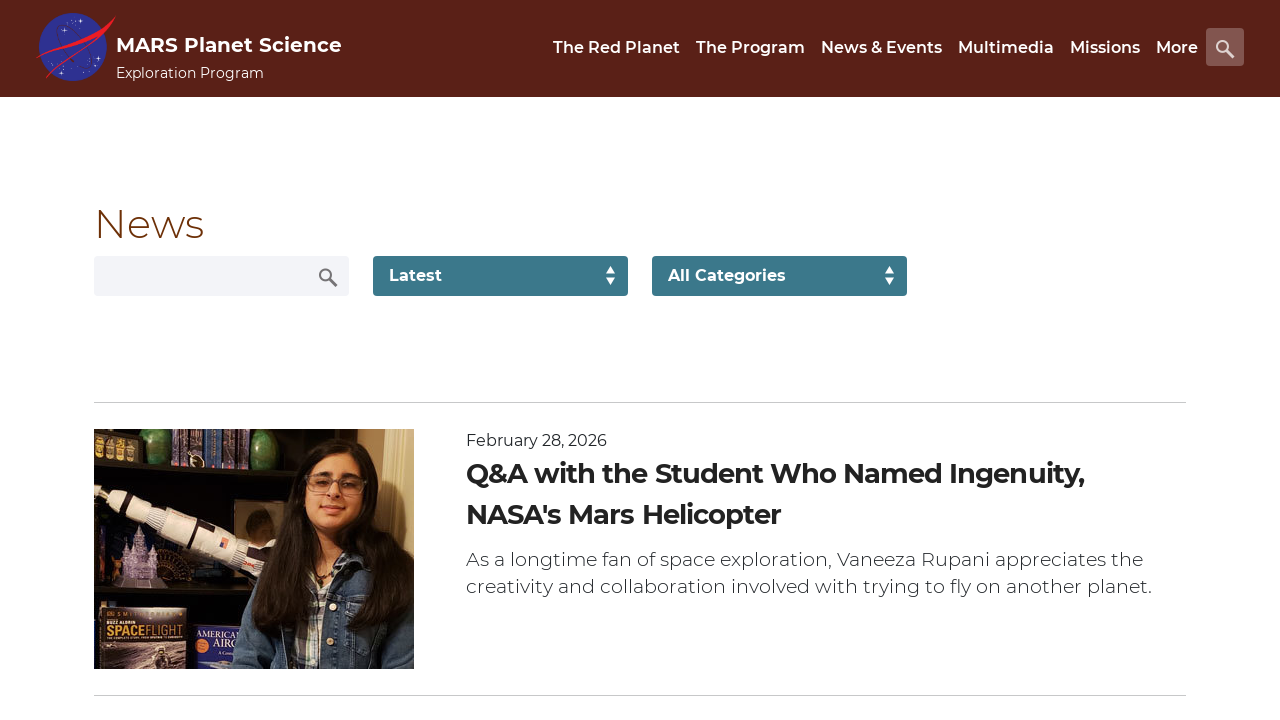

Mars news content loaded - div.list_text selector found
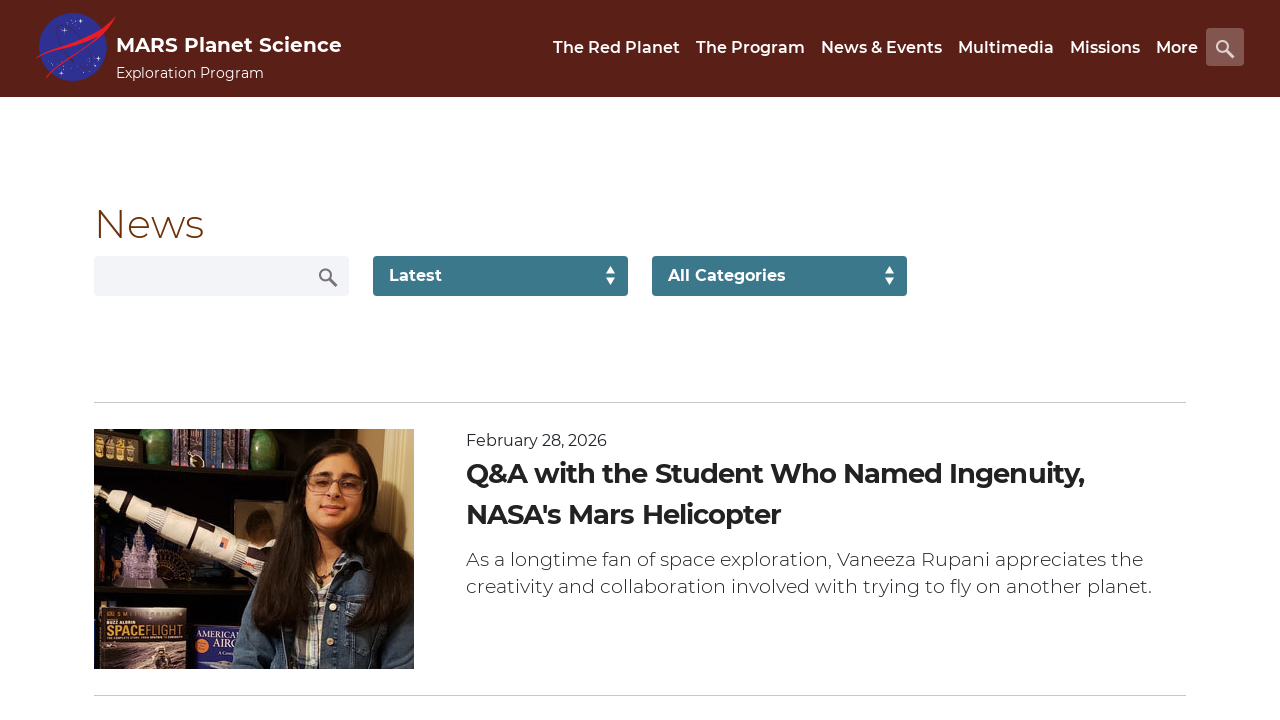

News title element (div.content_title) verified to be present
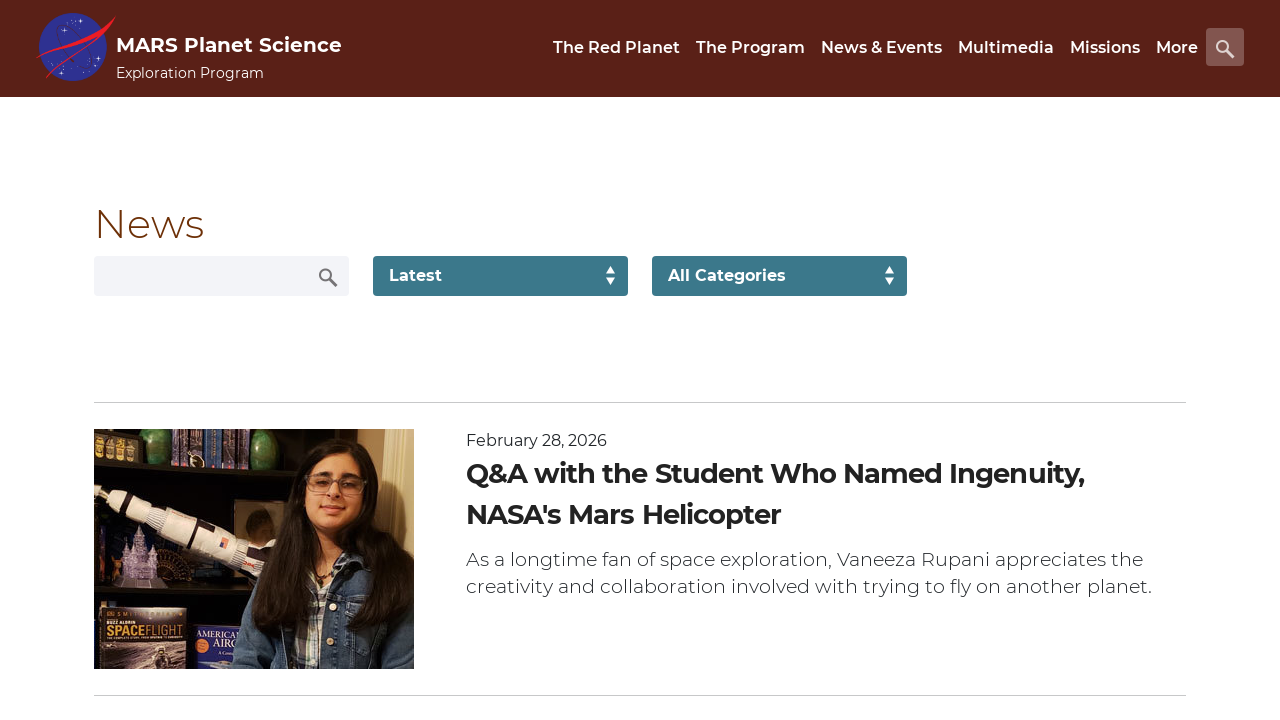

Article teaser body element (div.article_teaser_body) verified to be present
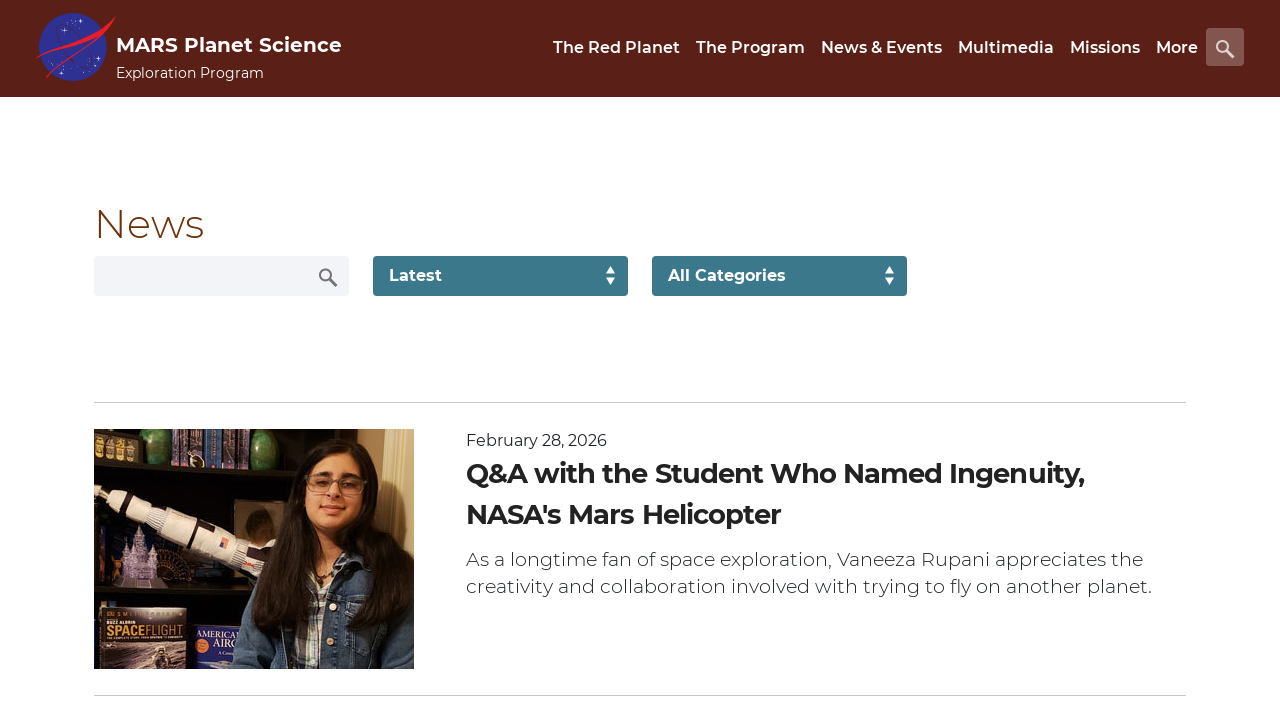

Navigated to JPL Space page
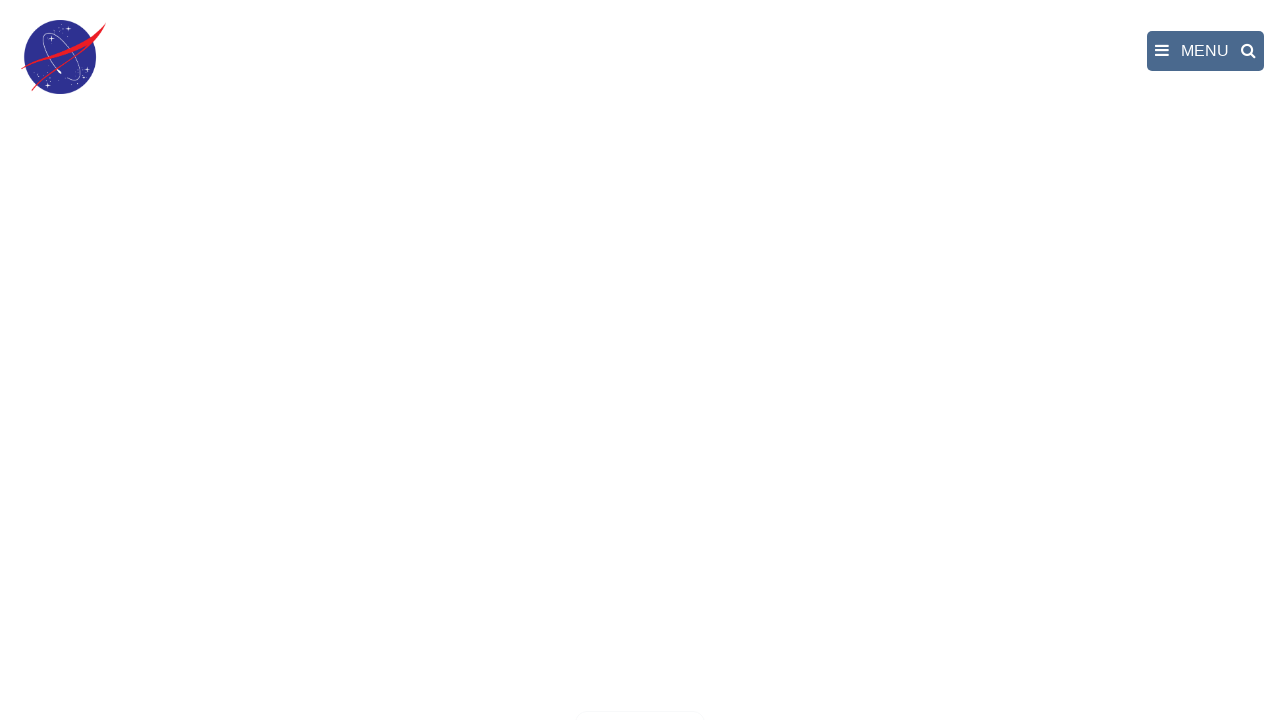

Clicked the full image button (second button on page) at (640, 699) on button >> nth=1
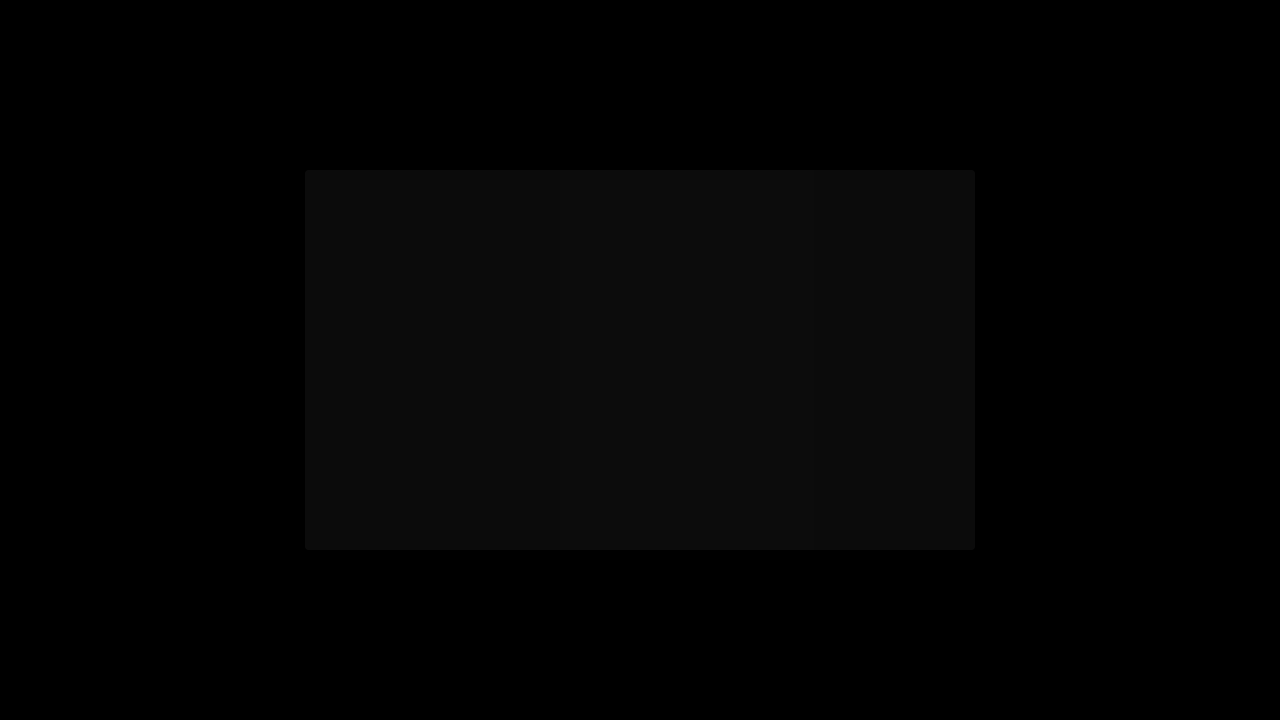

Full featured image loaded in lightbox (img.fancybox-image found)
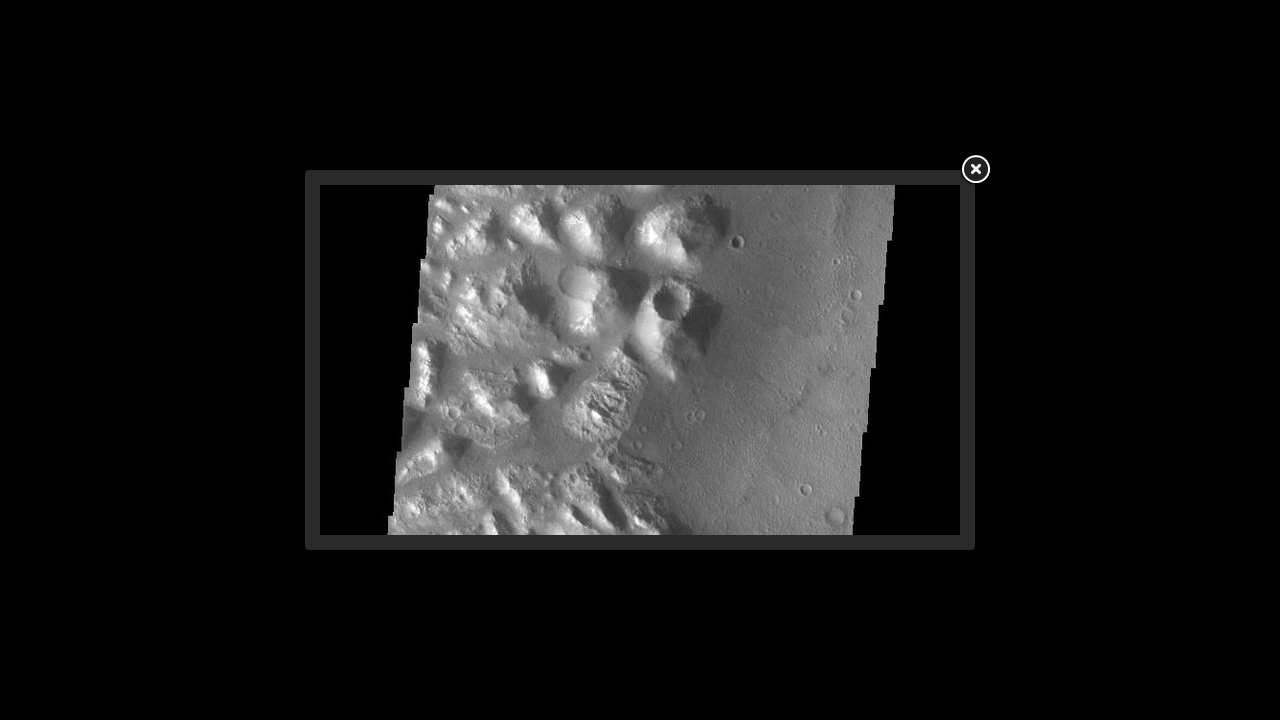

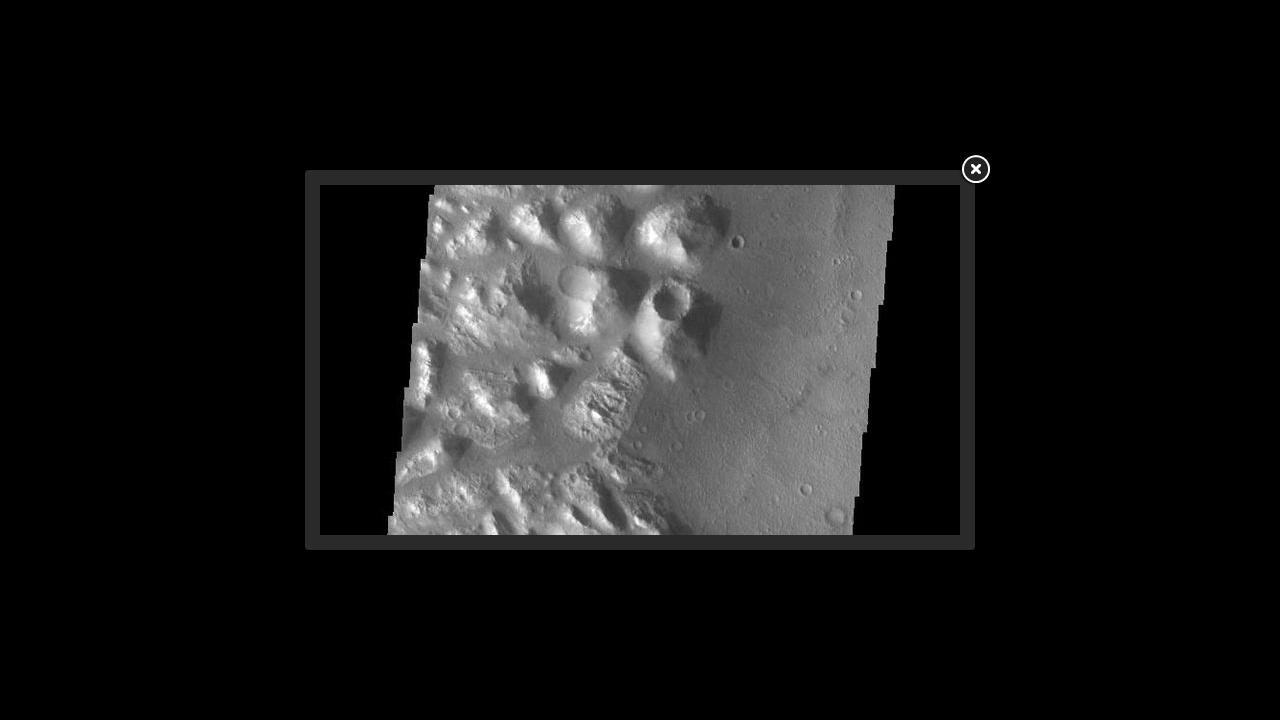